Tests JavaScript alert handling by clicking the first button, accepting the alert, and verifying the result message displays "You successfully clicked an alert"

Starting URL: https://the-internet.herokuapp.com/javascript_alerts

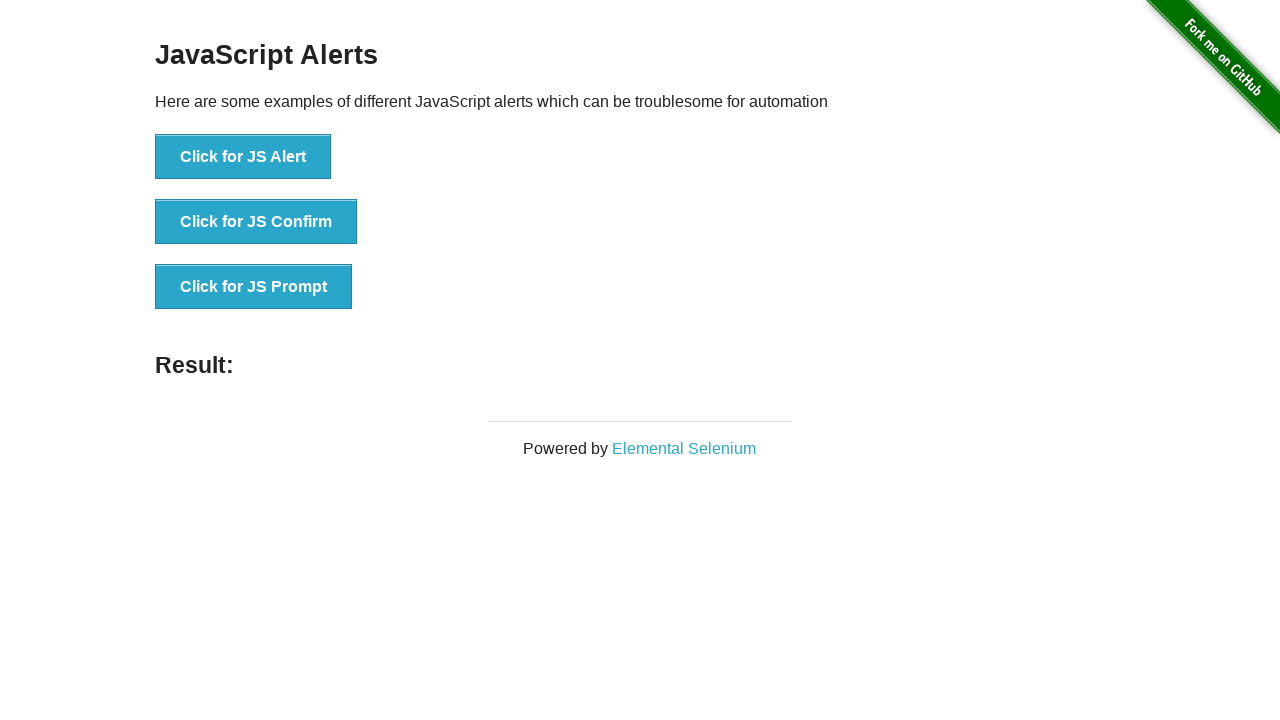

Navigated to JavaScript alerts test page
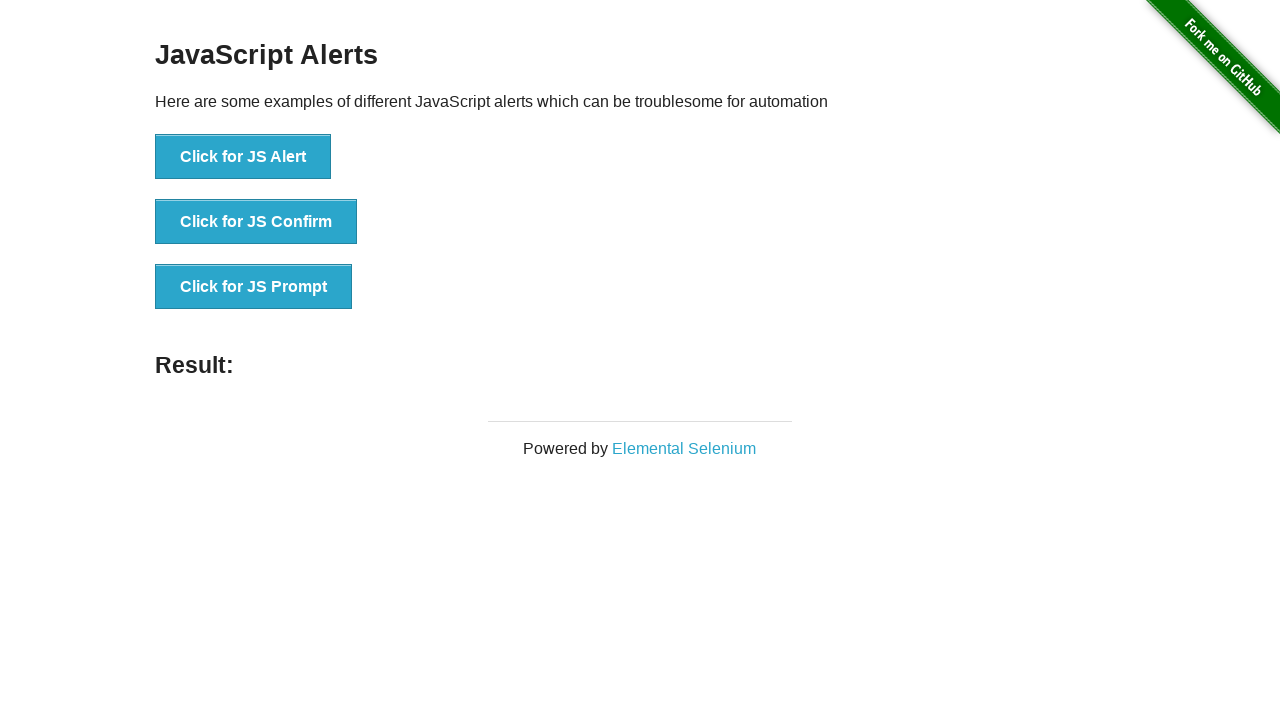

Clicked the first button to trigger JavaScript alert at (243, 157) on xpath=//*[text()='Click for JS Alert']
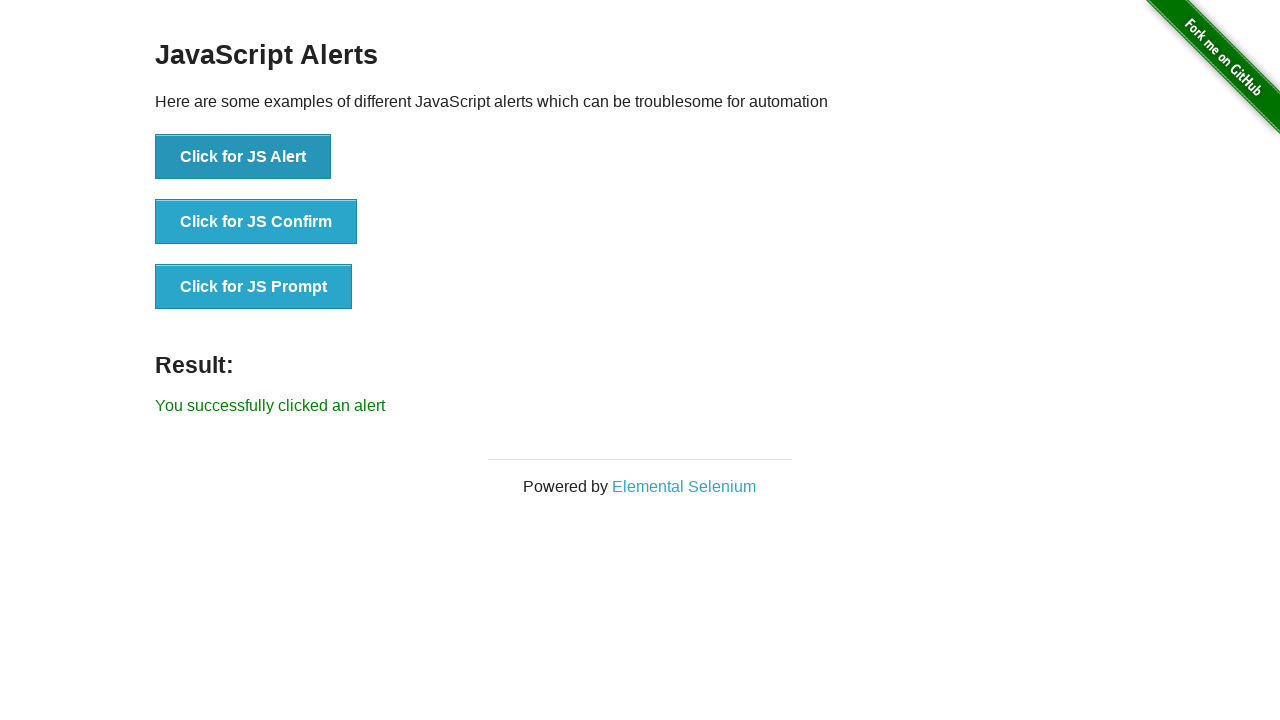

Set up dialog handler to accept alerts
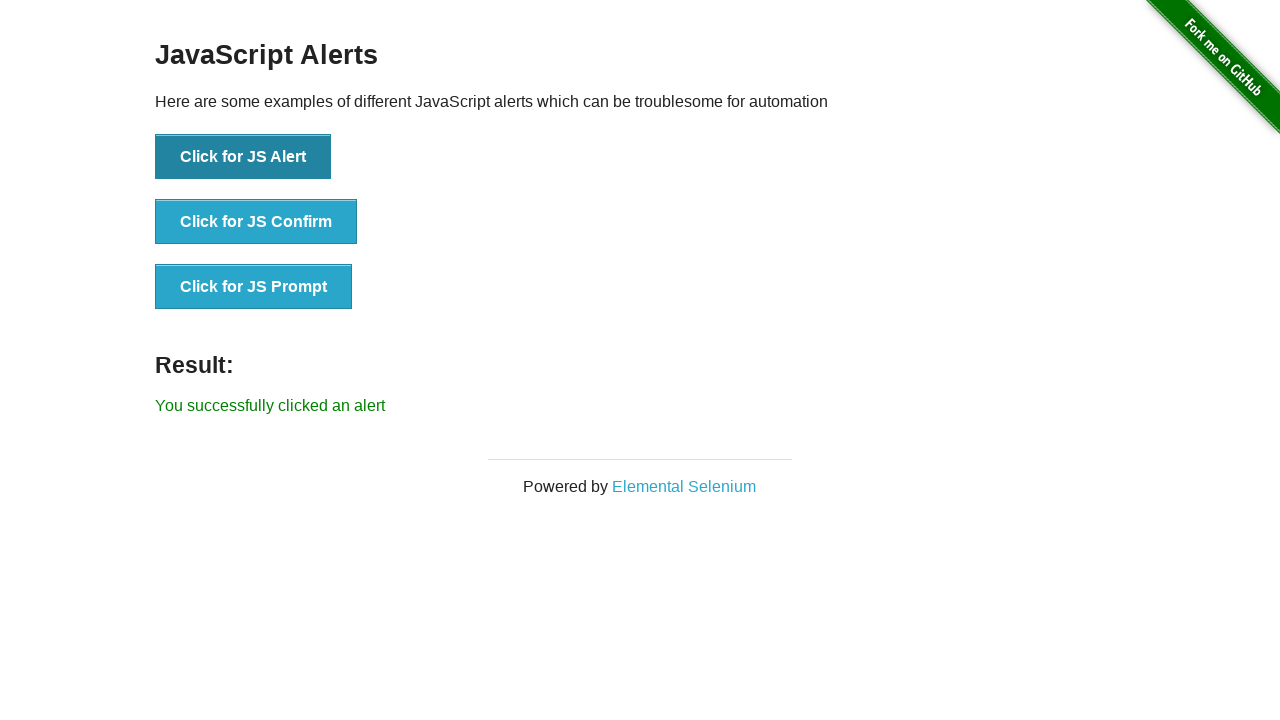

Clicked the button again and accepted the alert dialog at (243, 157) on xpath=//*[text()='Click for JS Alert']
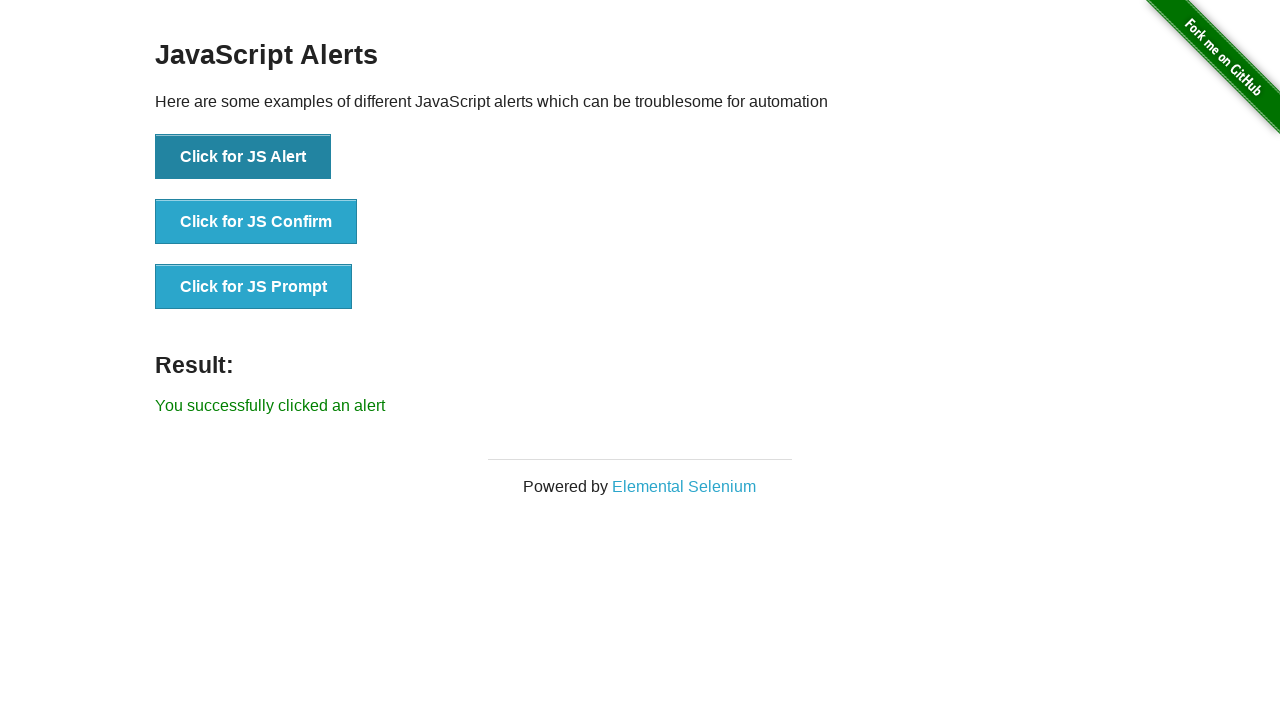

Result message element loaded
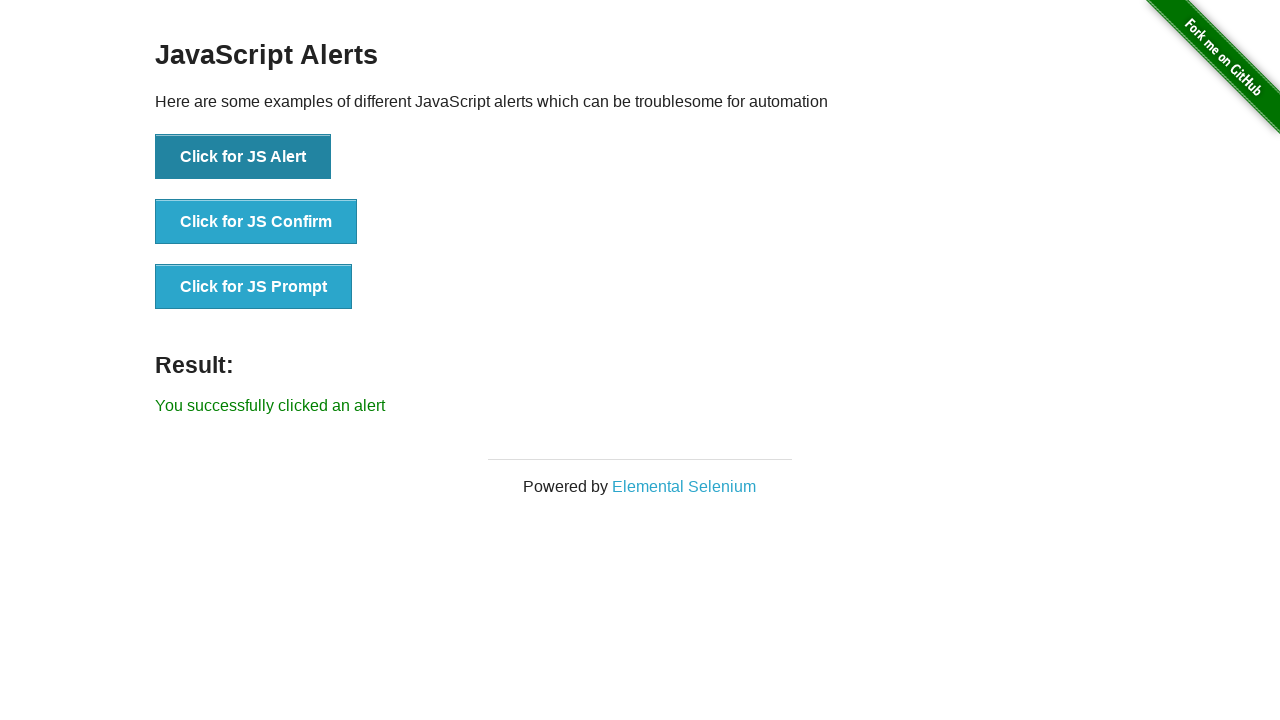

Retrieved result text: 'You successfully clicked an alert'
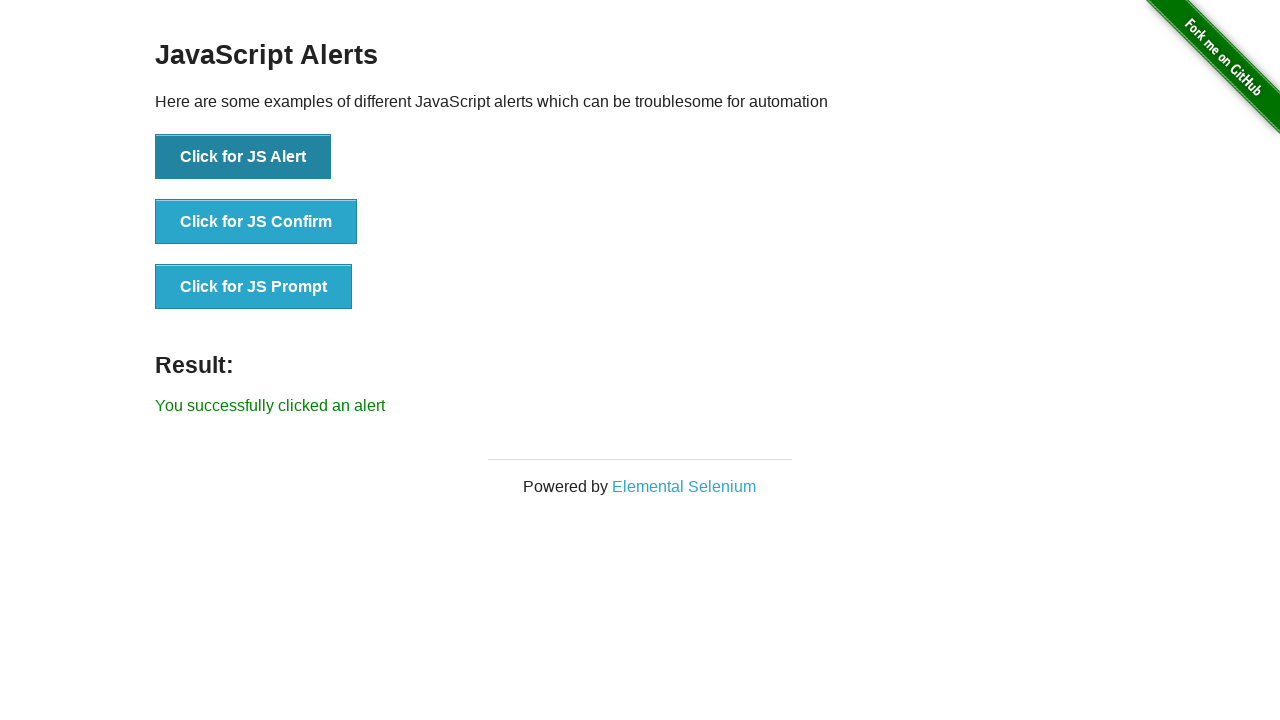

Verified result message displays 'You successfully clicked an alert'
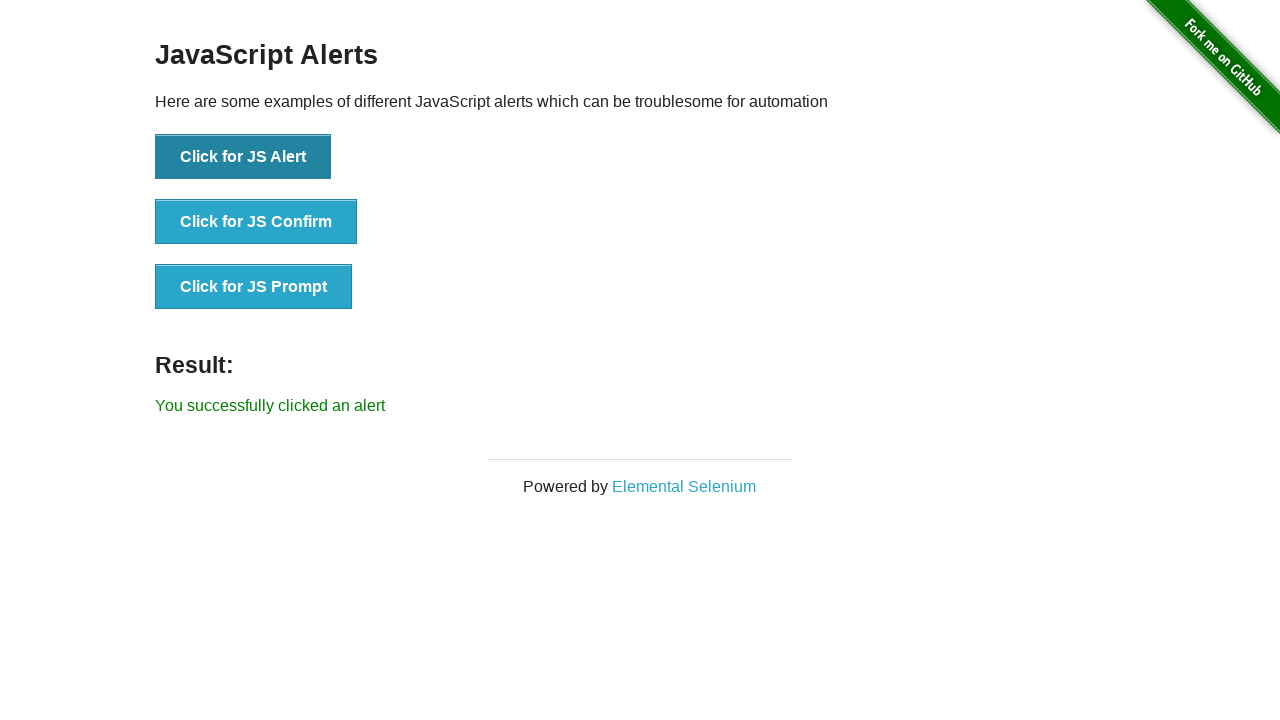

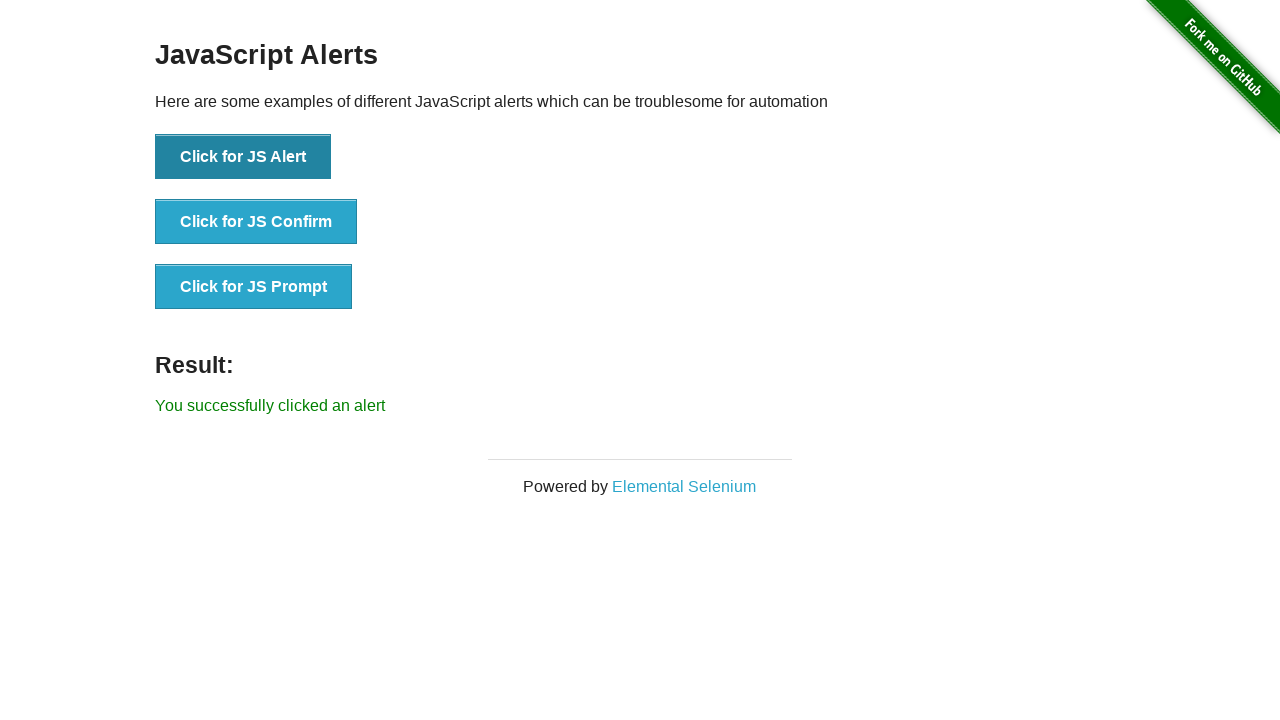